Tests mouse right-click functionality on a context menu demo page by performing a right-click action on a button element

Starting URL: https://swisnl.github.io/jQuery-contextMenu/demo.html

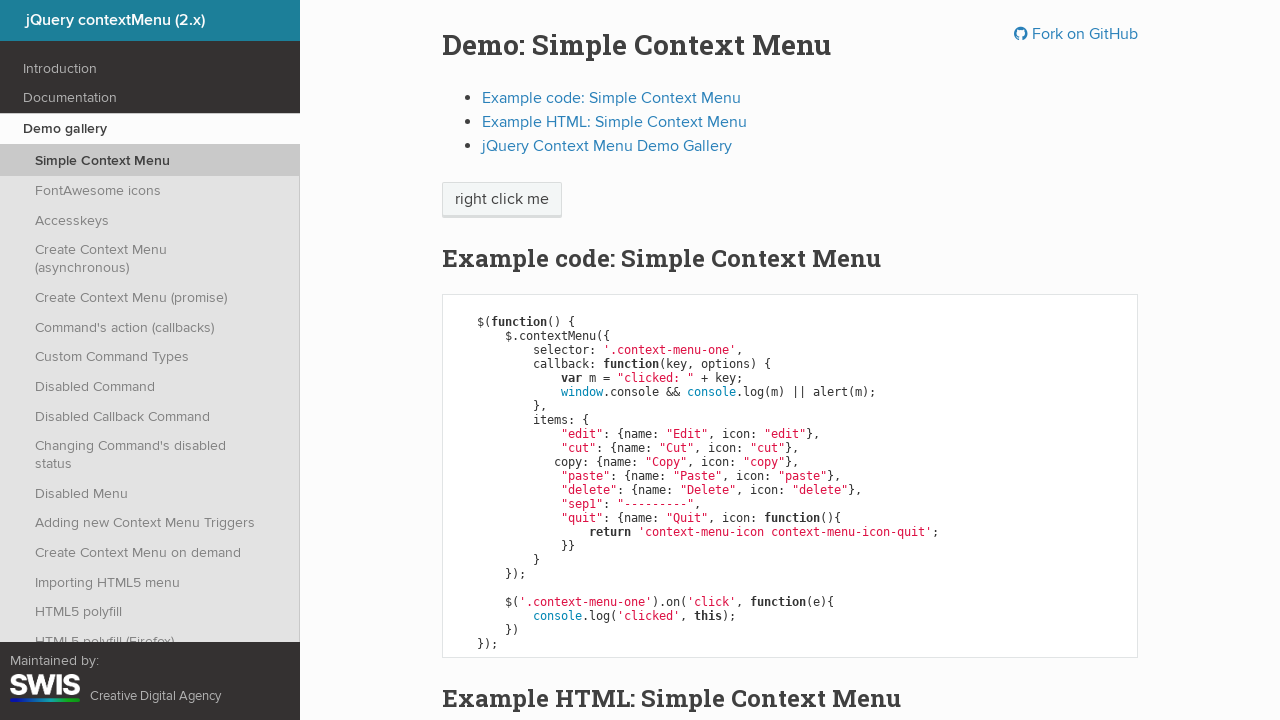

Located context menu button element
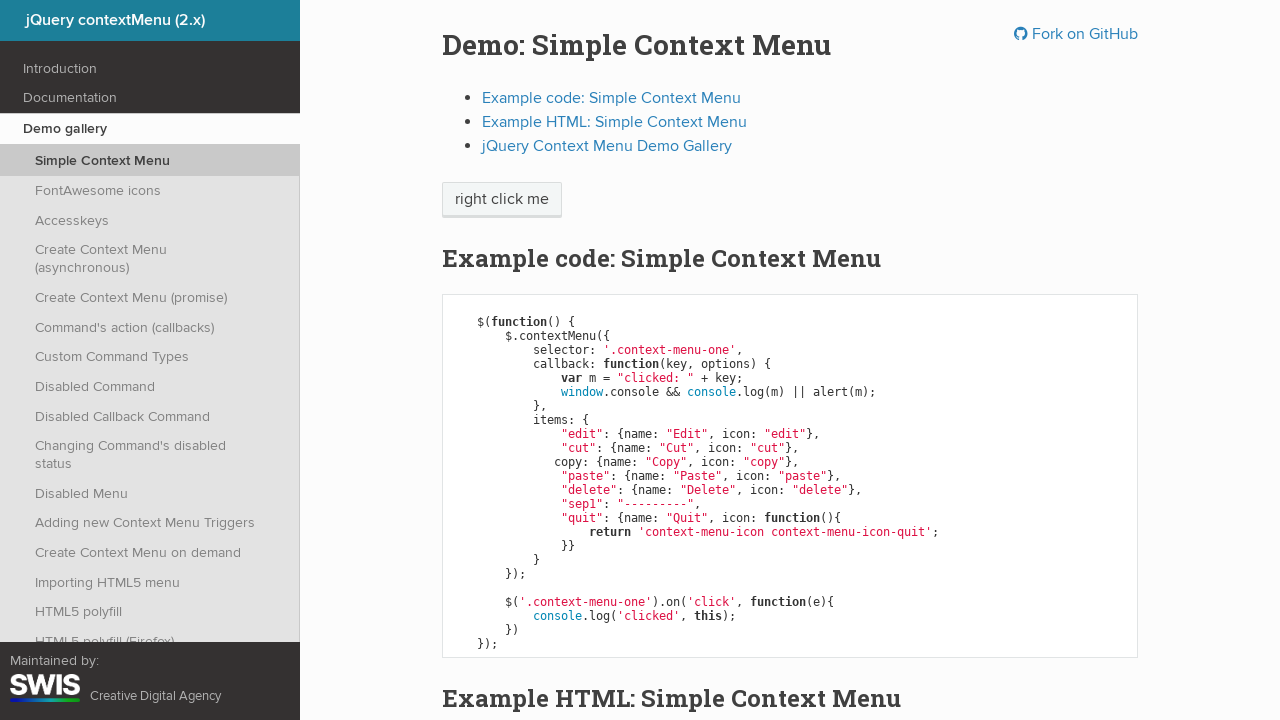

Performed right-click on context menu button at (502, 200) on xpath=//span[@class='context-menu-one btn btn-neutral']
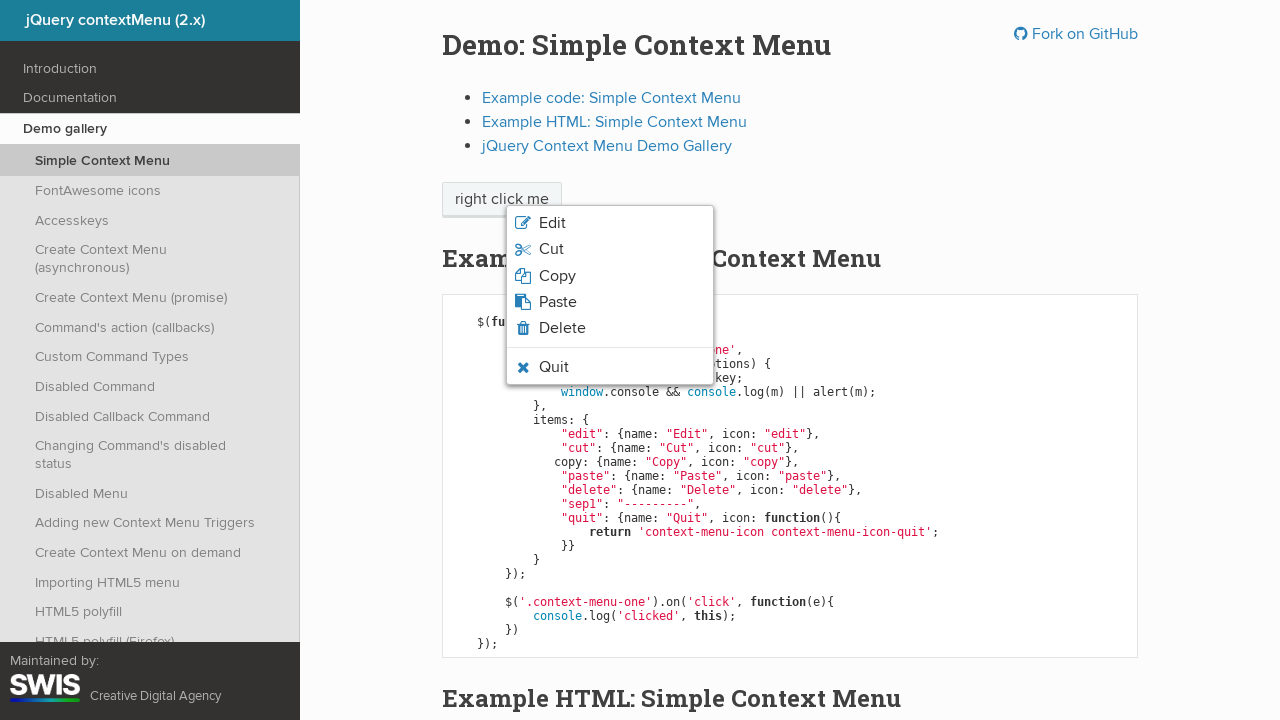

Context menu appeared after right-click
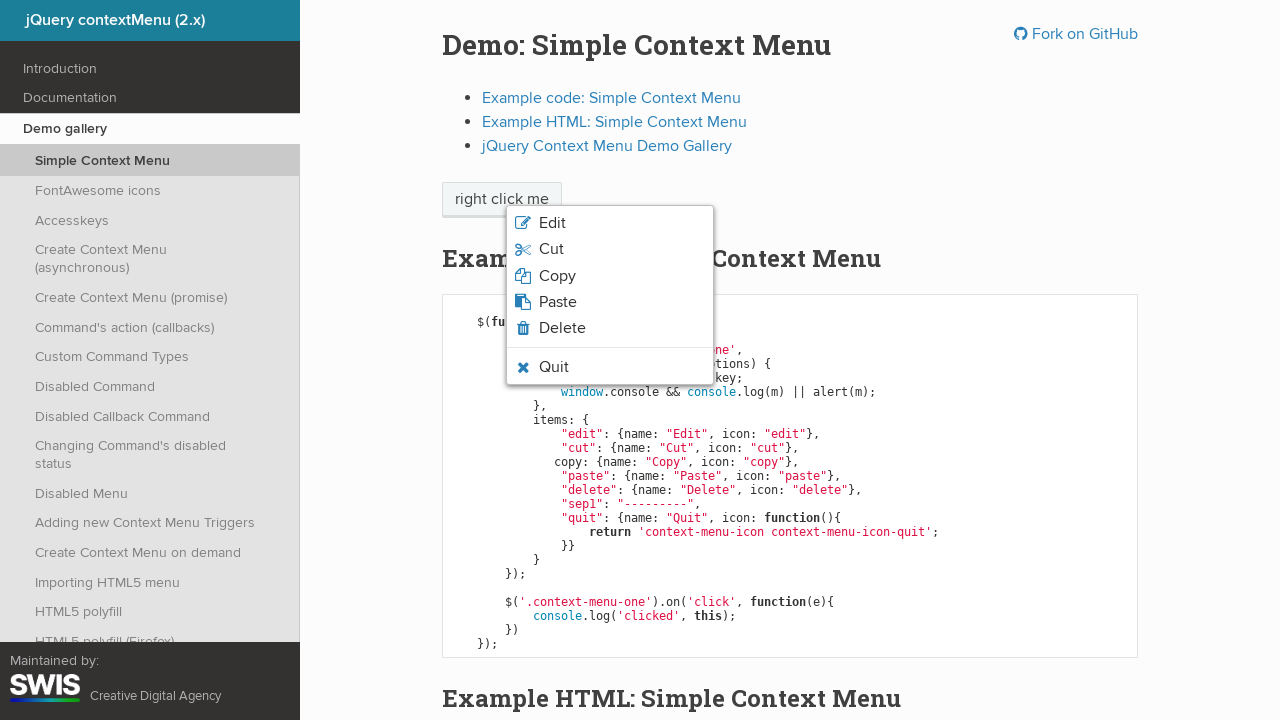

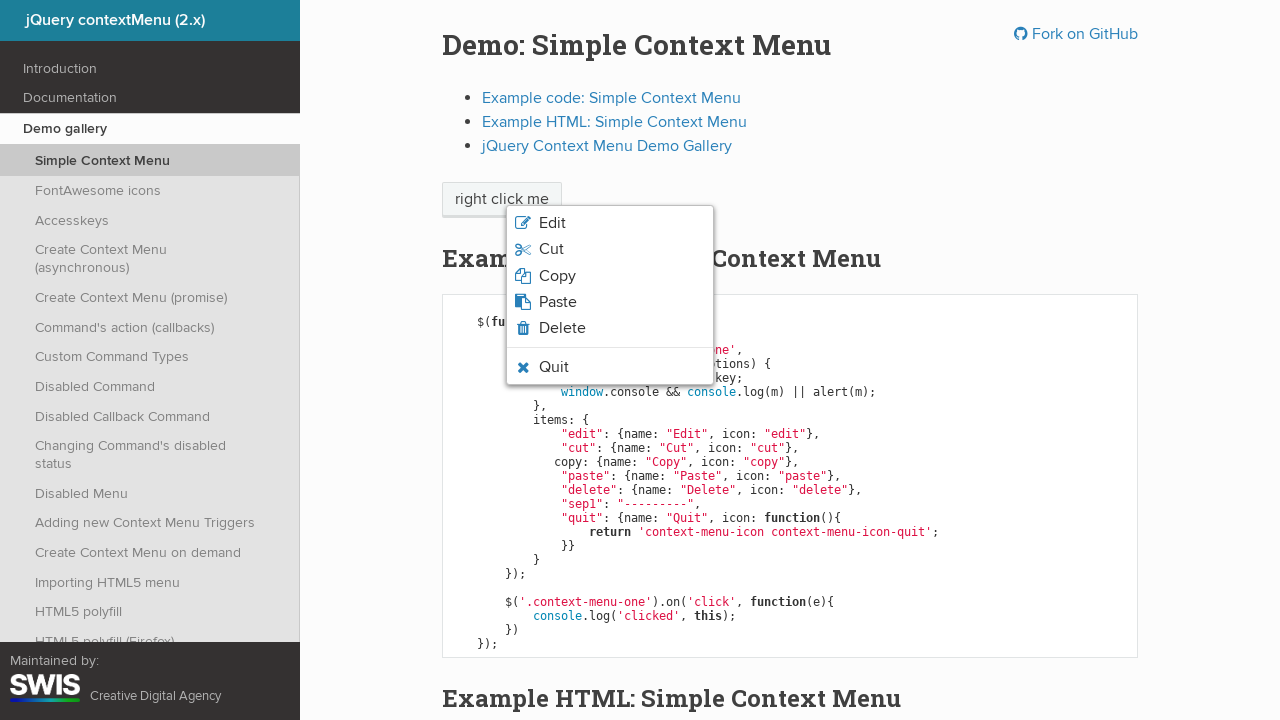